Navigates to comments page and checks comment count

Starting URL: https://news.ycombinator.com

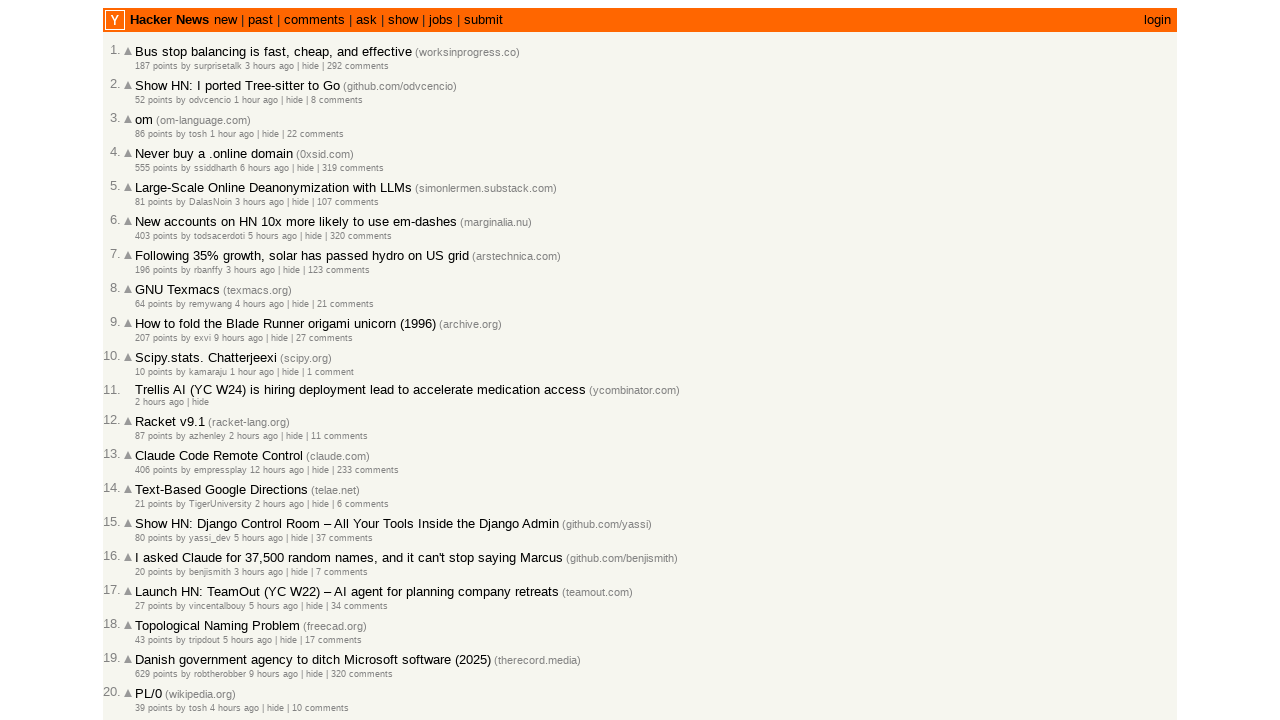

Clicked on comments link at (314, 20) on a:text('comments')
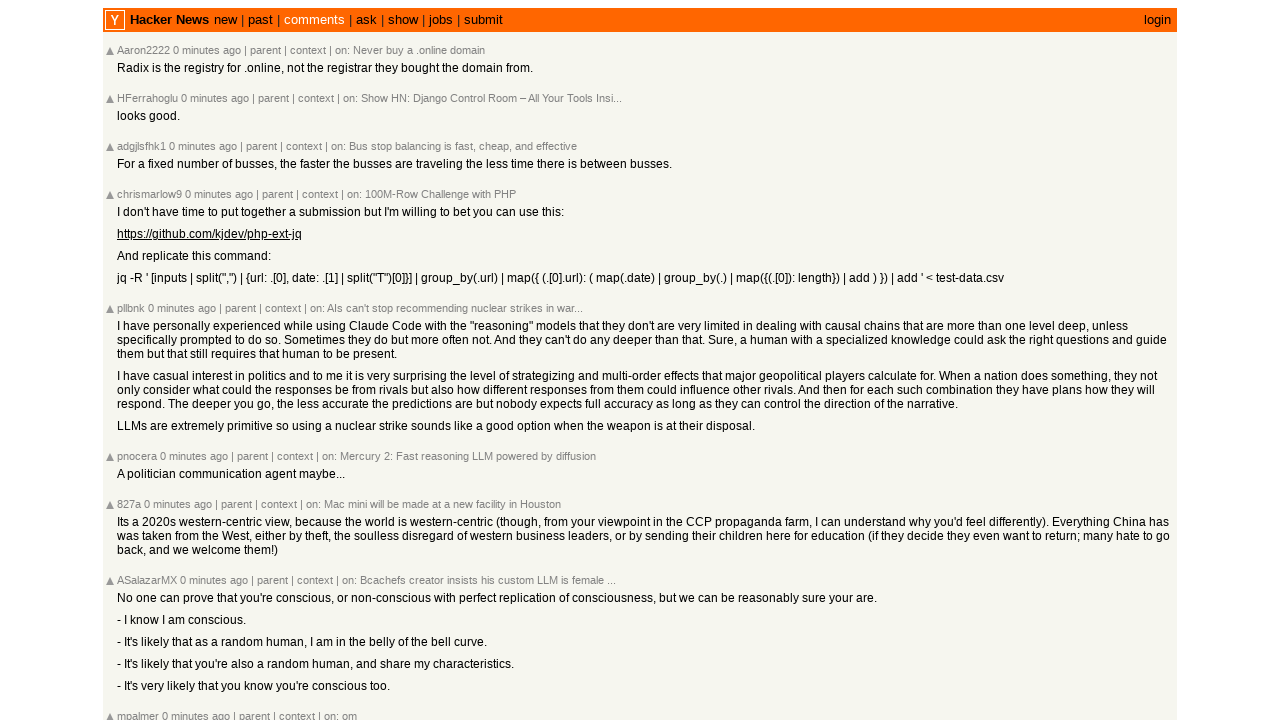

Comments loaded on the page
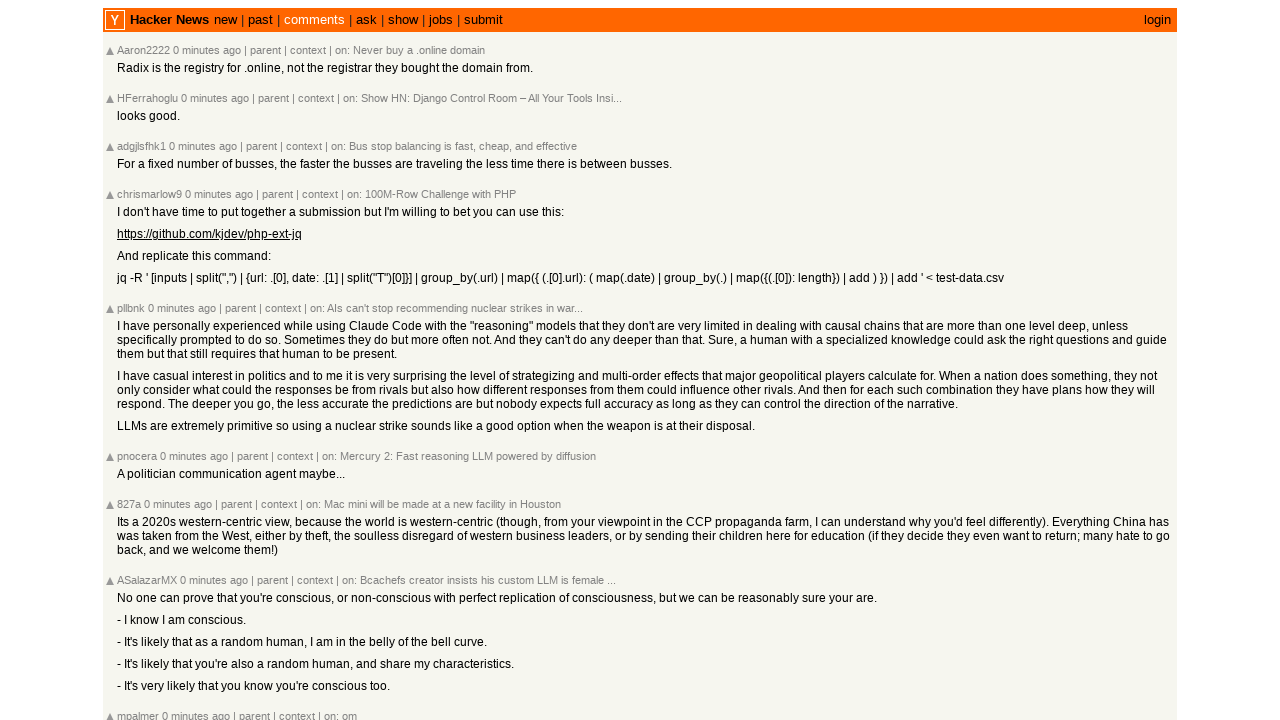

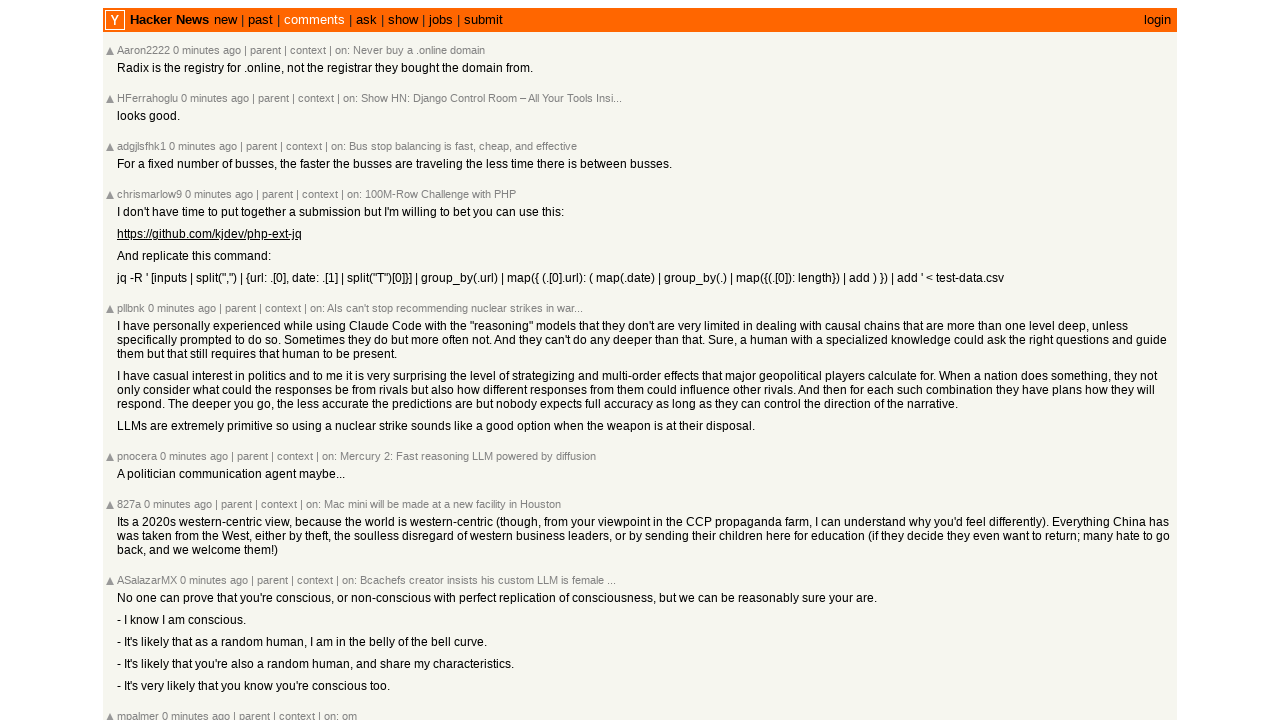